Reads a value from the page, performs a mathematical calculation, fills the answer, clicks checkbox and radio button, then submits.

Starting URL: http://suninjuly.github.io/math.html

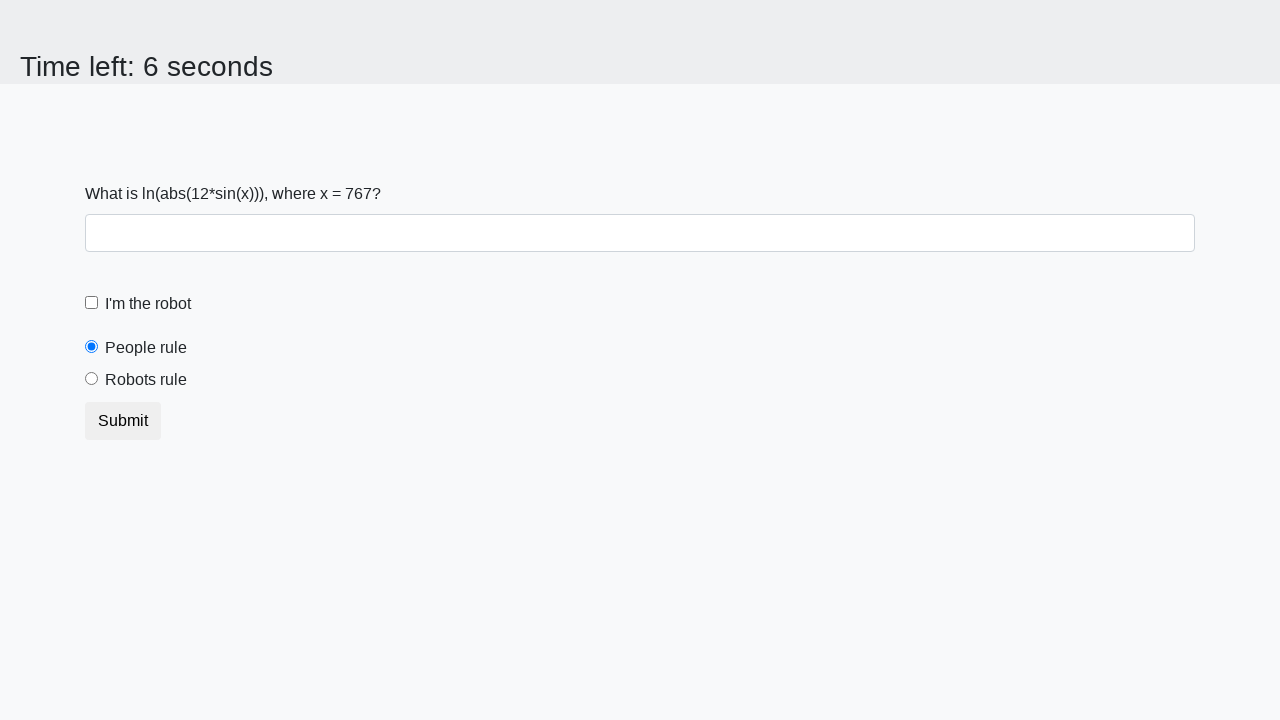

Retrieved x value from page
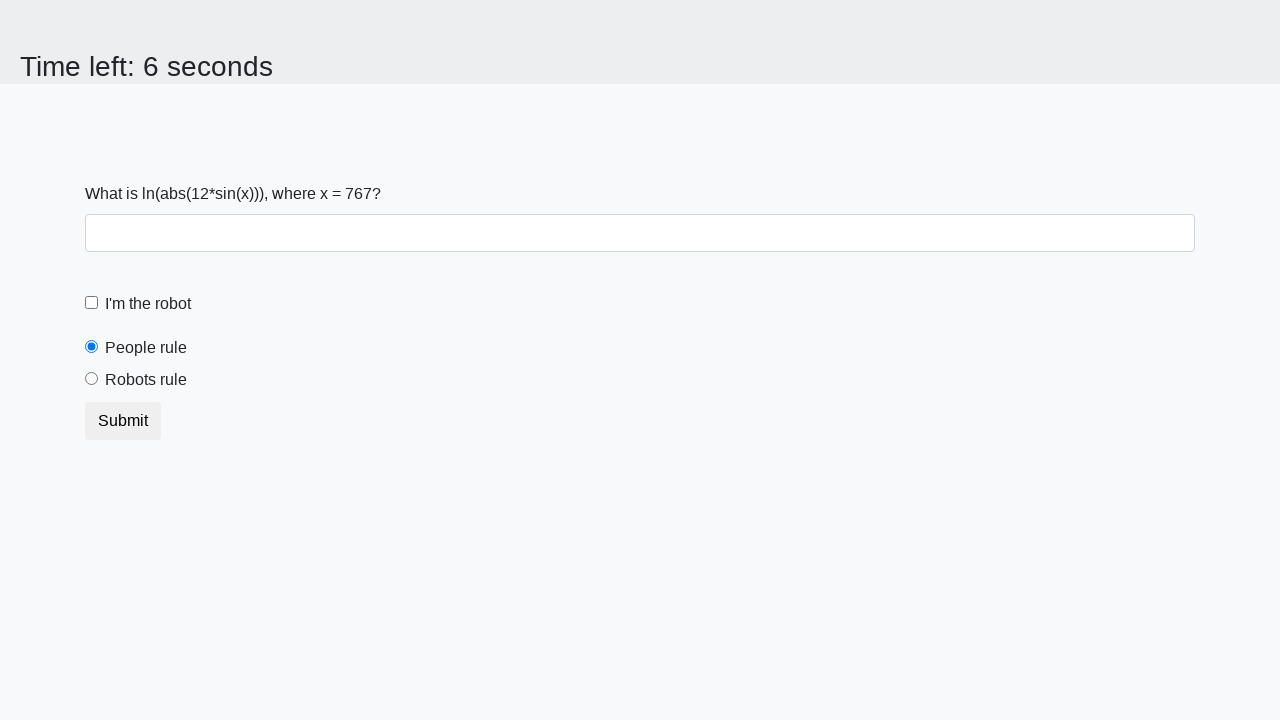

Parsed x value as integer
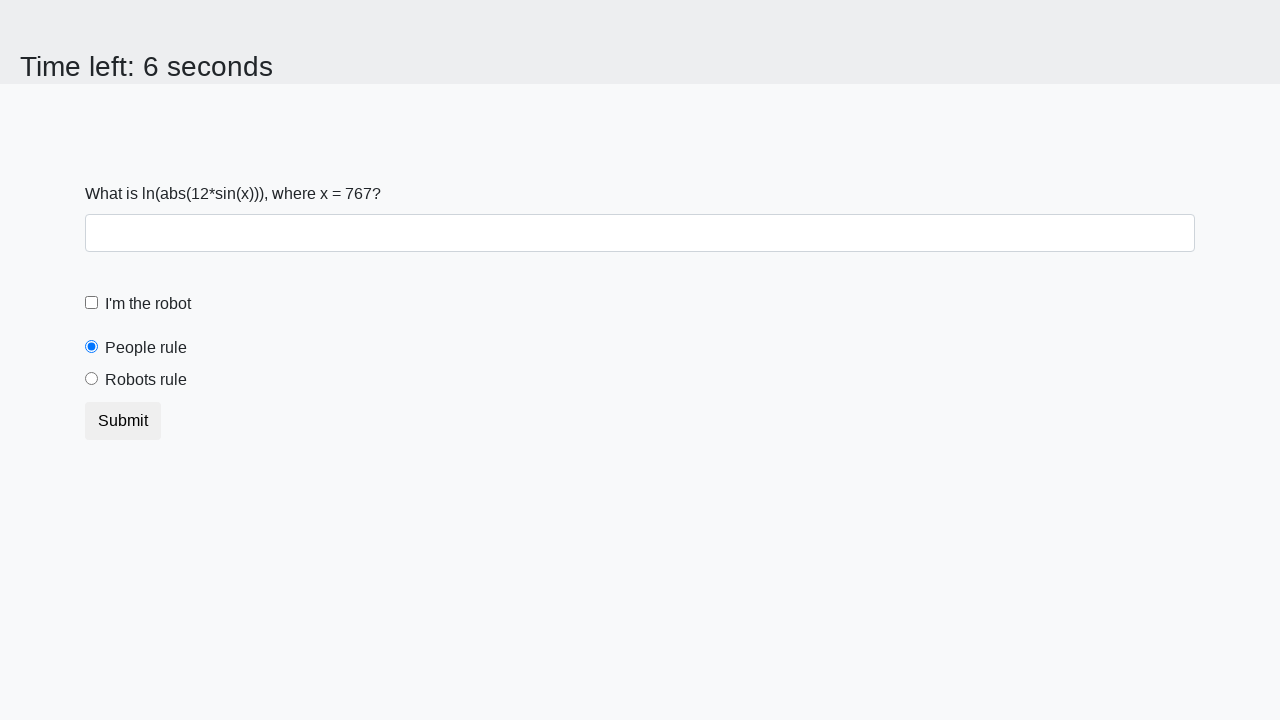

Calculated y = log(abs(12*sin(767))) = 1.6552957959816579
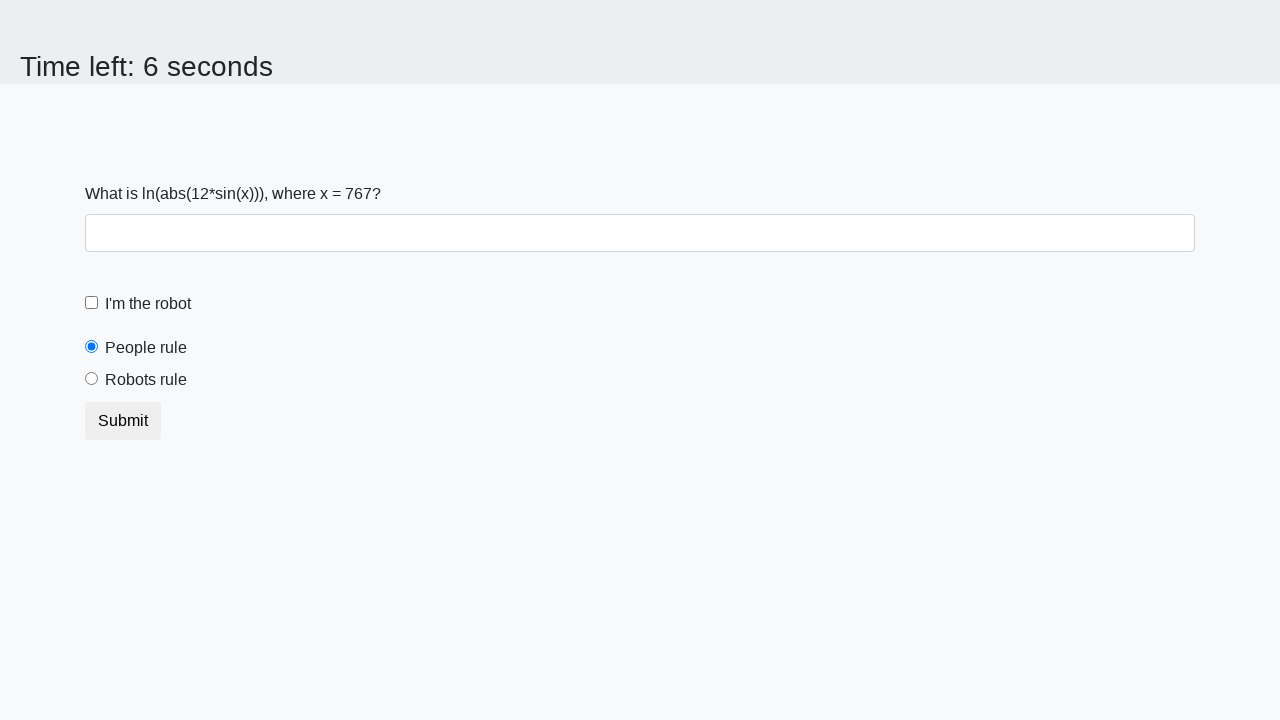

Filled answer field with calculated result on #answer
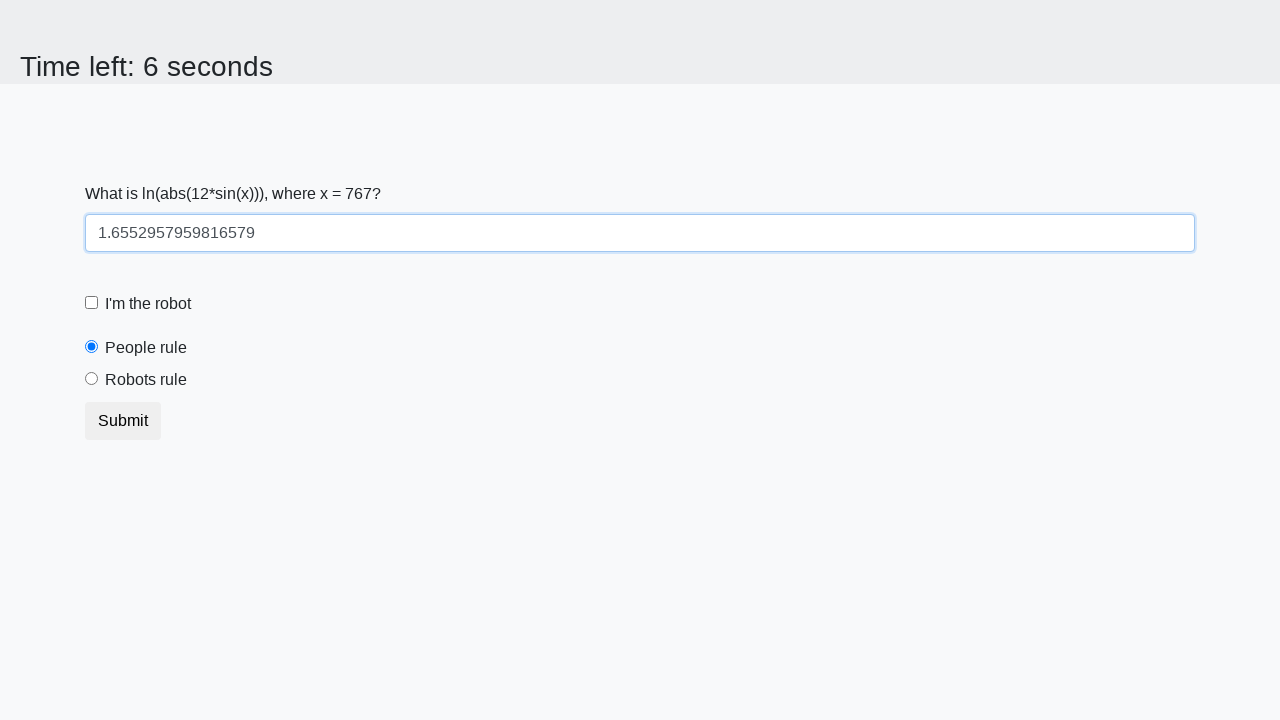

Clicked robot checkbox at (92, 303) on #robotCheckbox
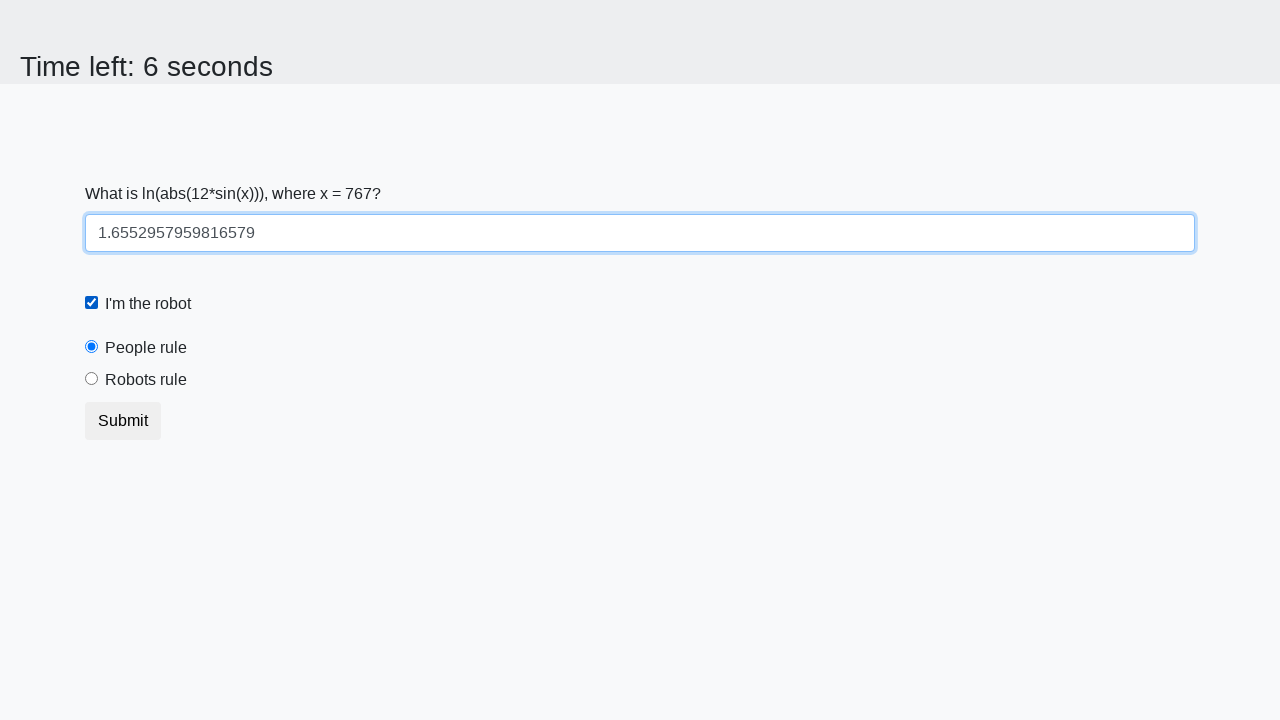

Clicked robots rule radio button at (92, 379) on #robotsRule
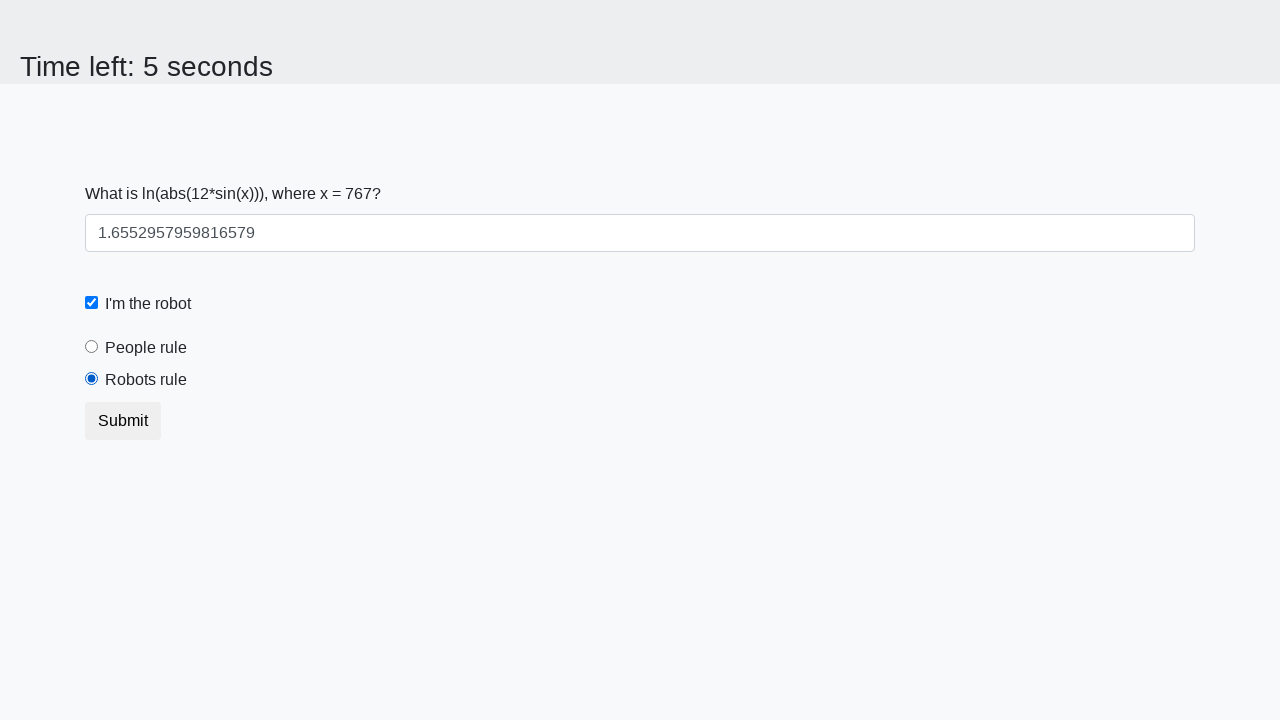

Clicked submit button at (123, 421) on button.btn[type='submit']
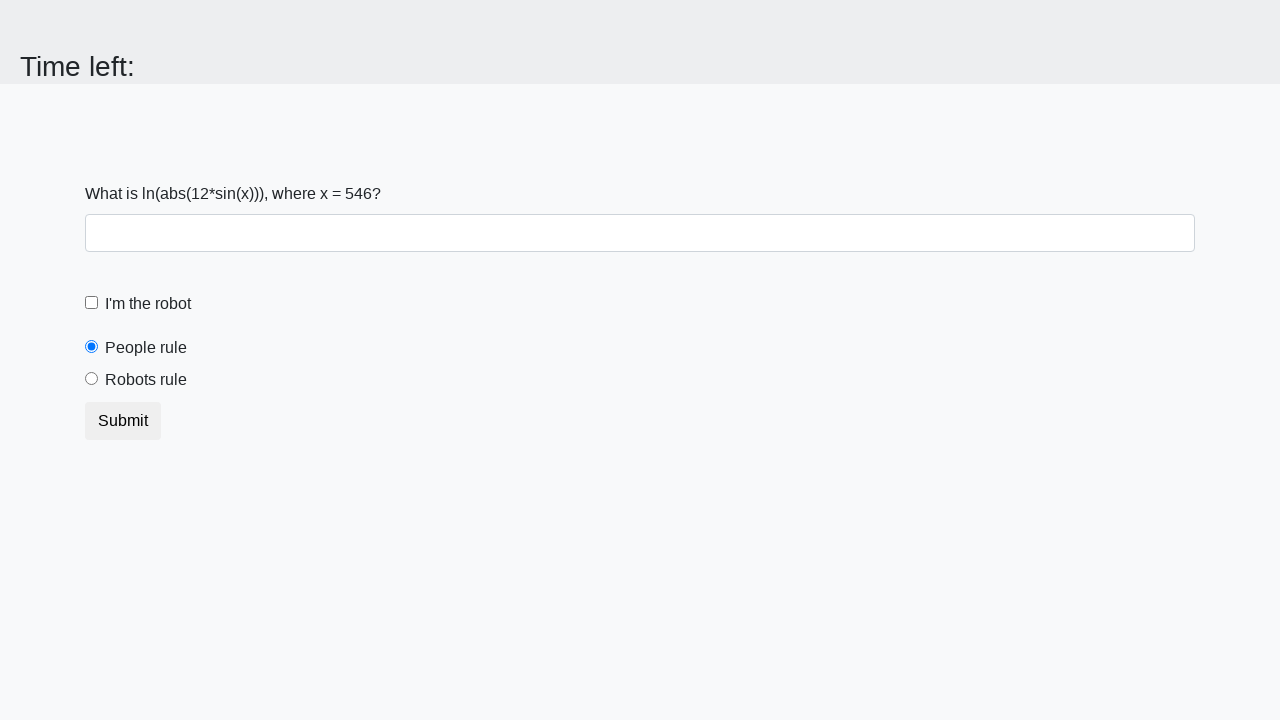

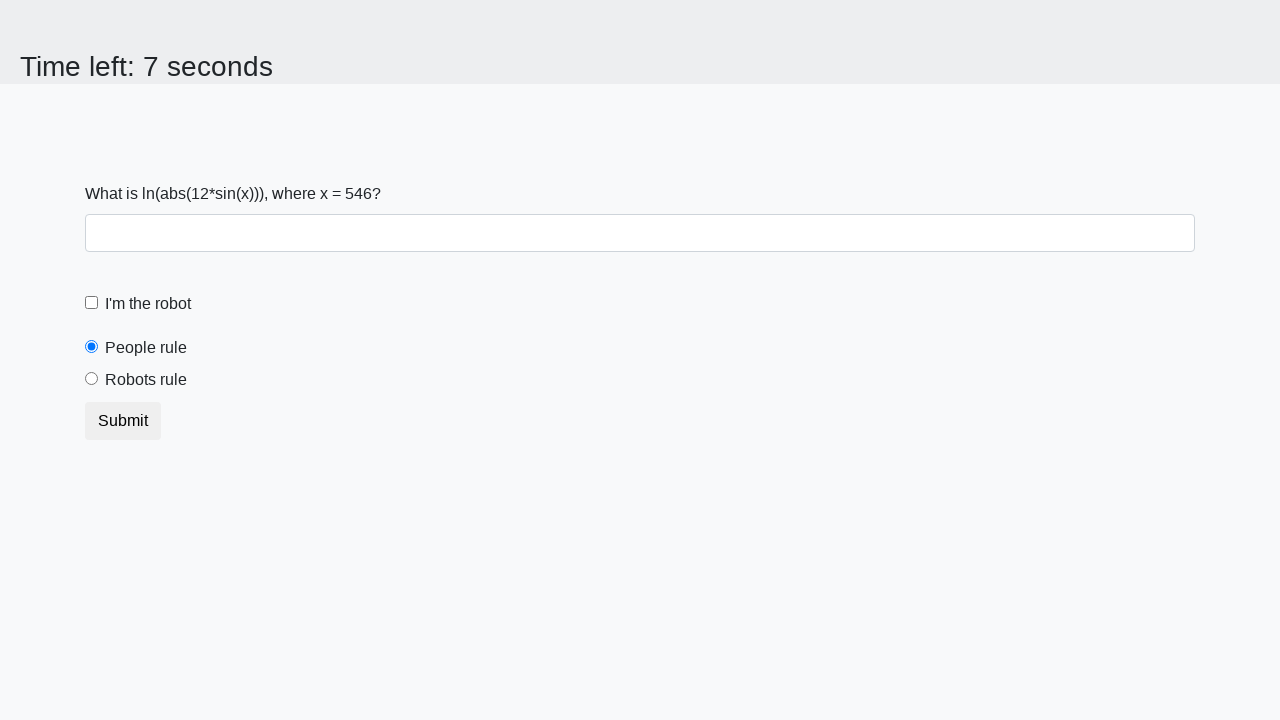